Tests that a button's color changes dynamically after a few seconds

Starting URL: https://demoqa.com/dynamic-properties

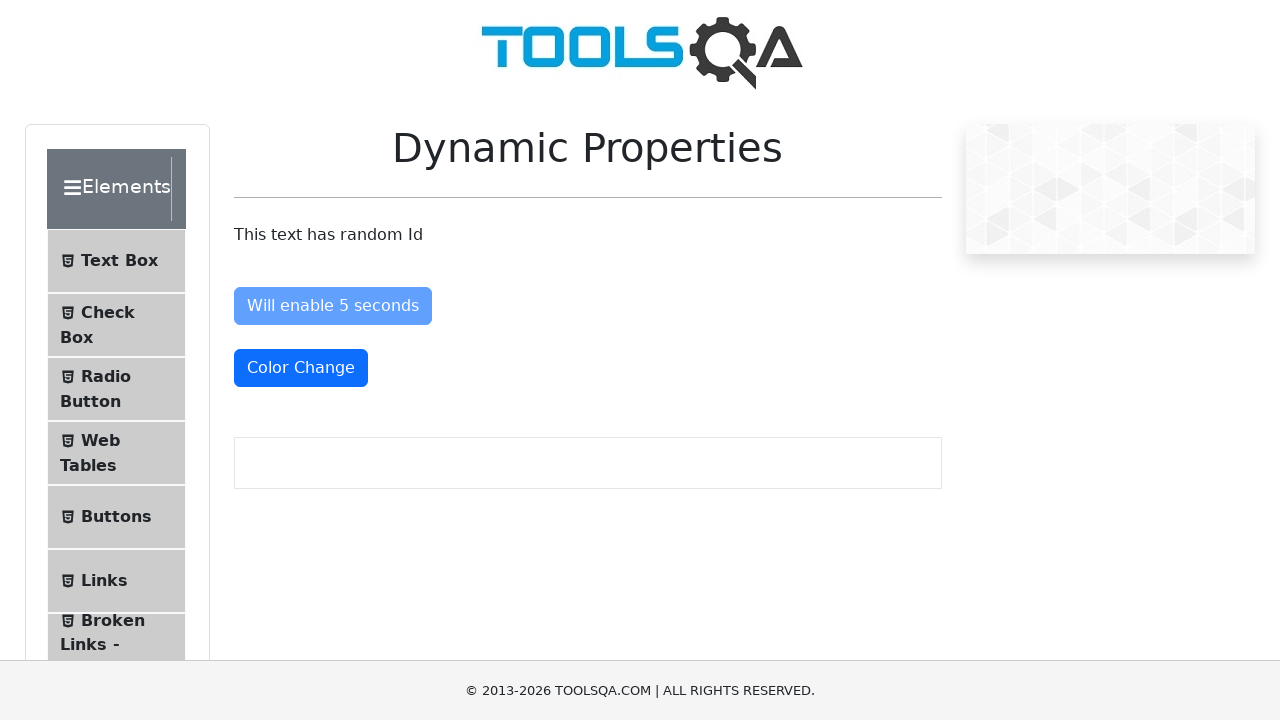

Waited for button color to change to danger/red (text-danger class applied)
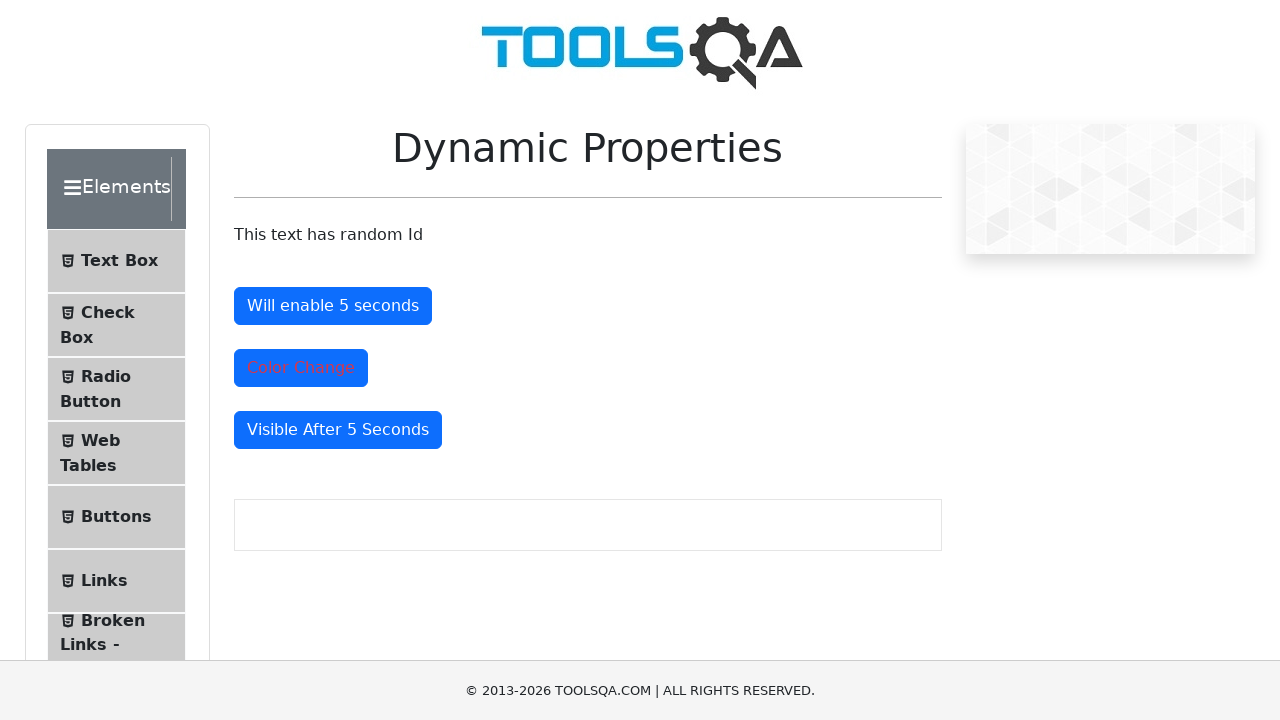

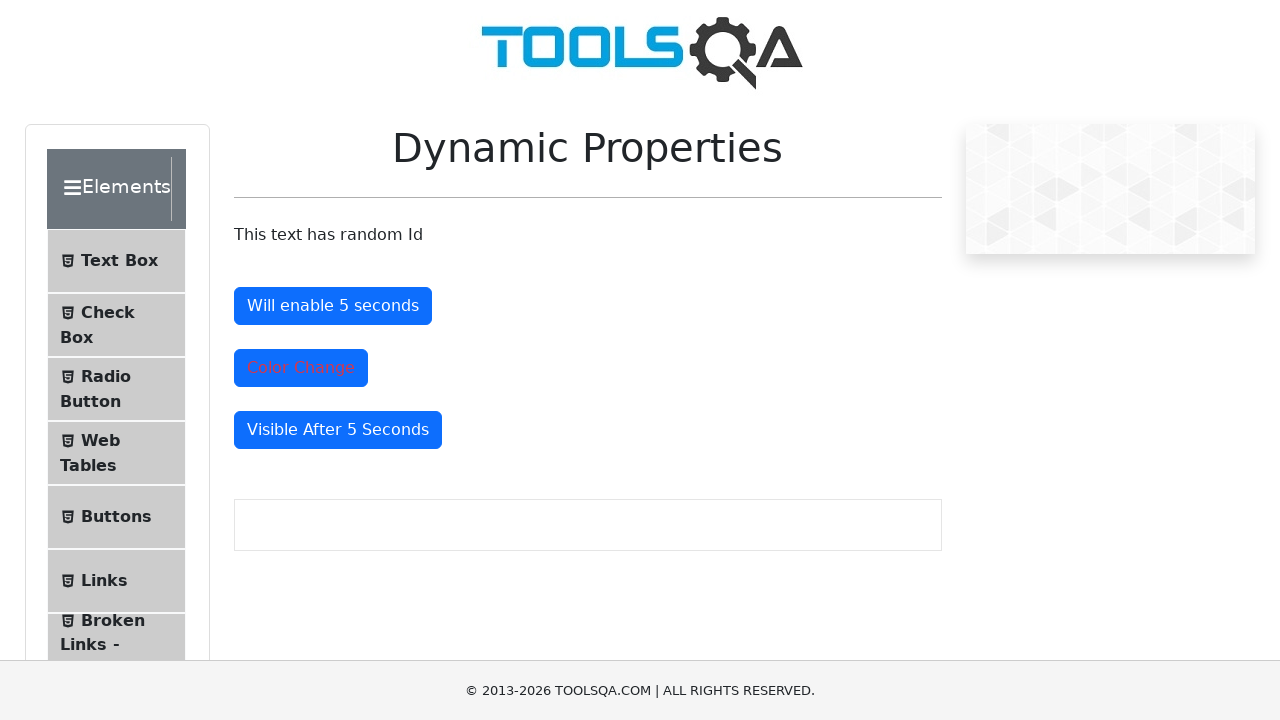